Tests complete student registration form by filling all fields including personal info, date of birth, subjects, hobbies, file upload, address, state and city, then submits the form.

Starting URL: https://demoqa.com/automation-practice-form

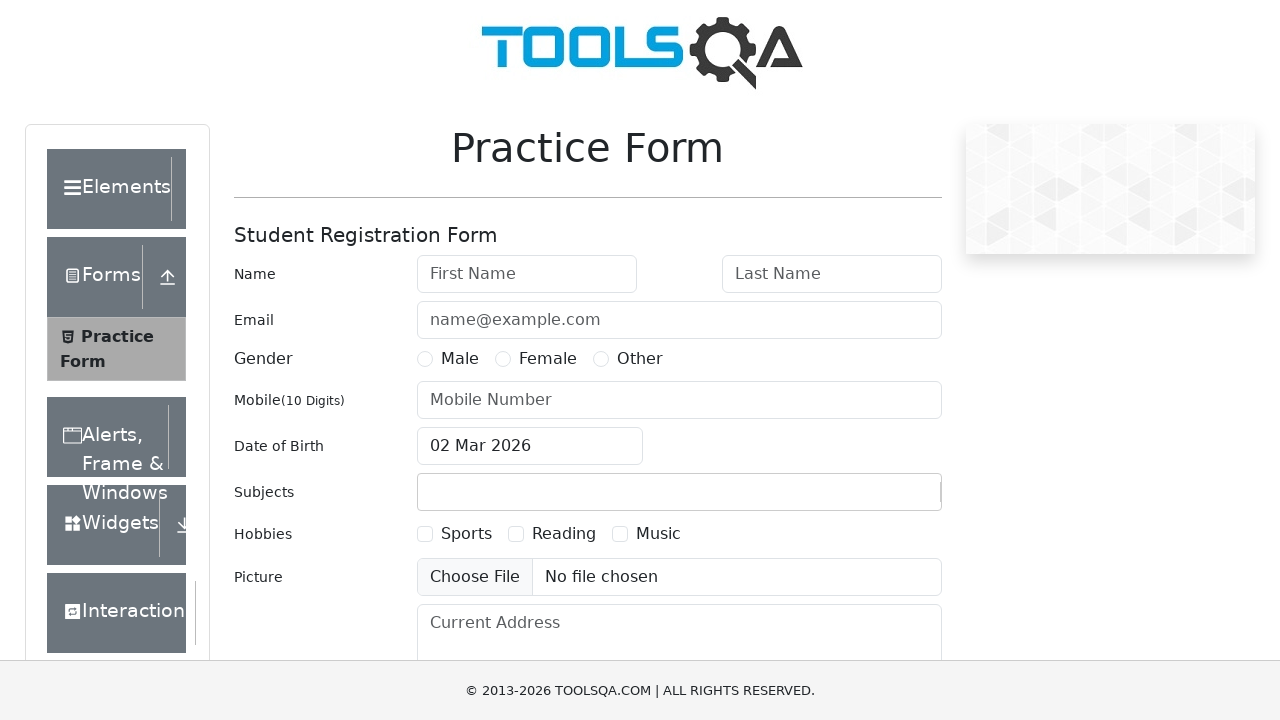

Filled first name field with 'Edison' on #firstName
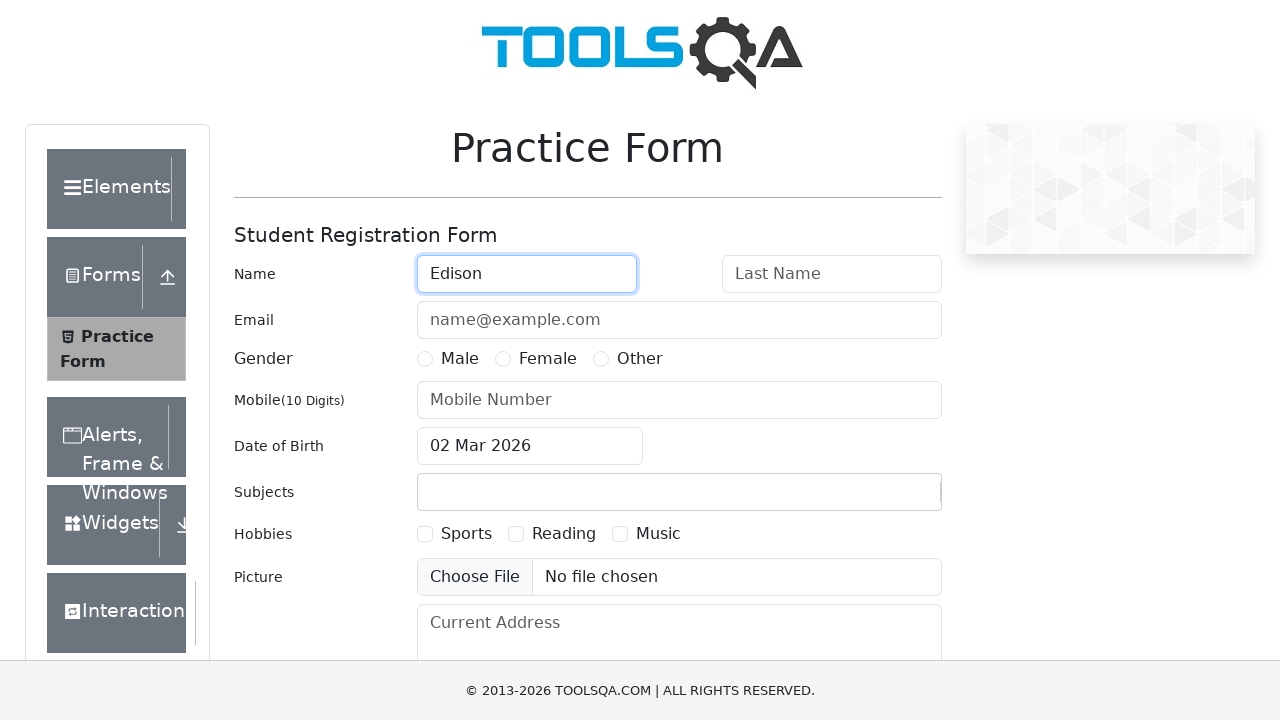

Filled last name field with 'Zyberaj' on #lastName
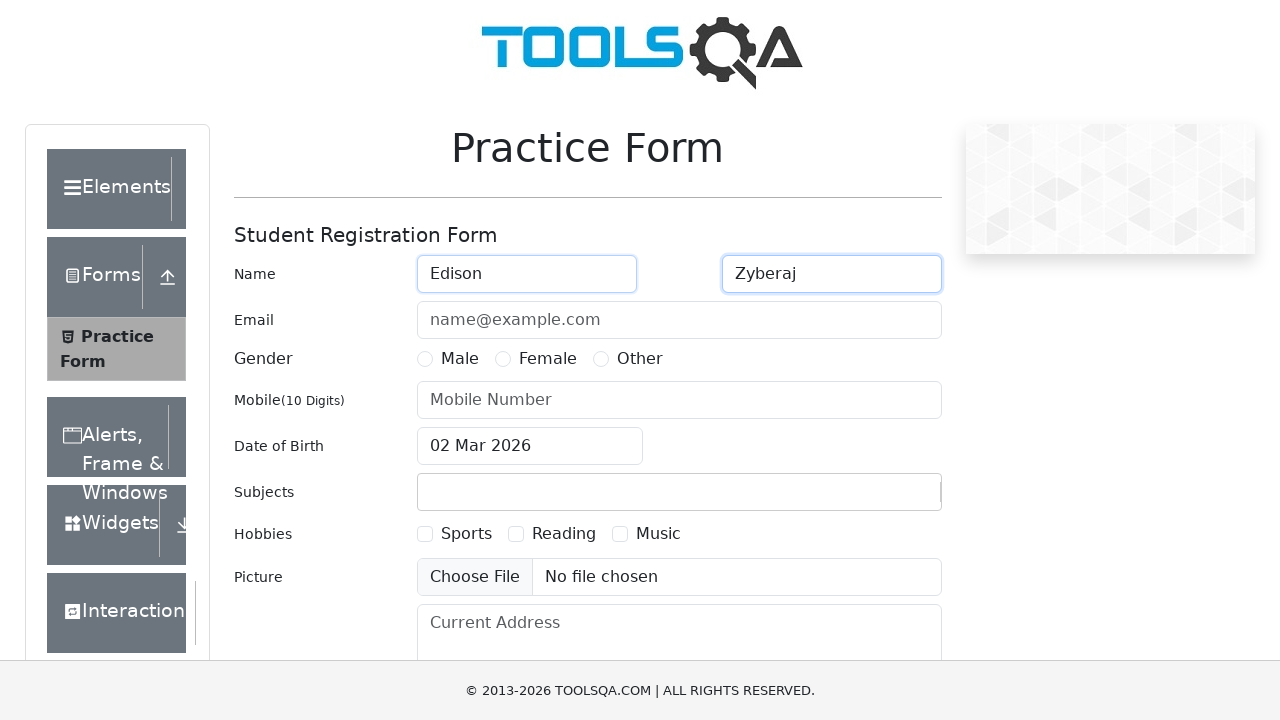

Filled email field with 'Edison.Zyberaj@example.com' on #userEmail
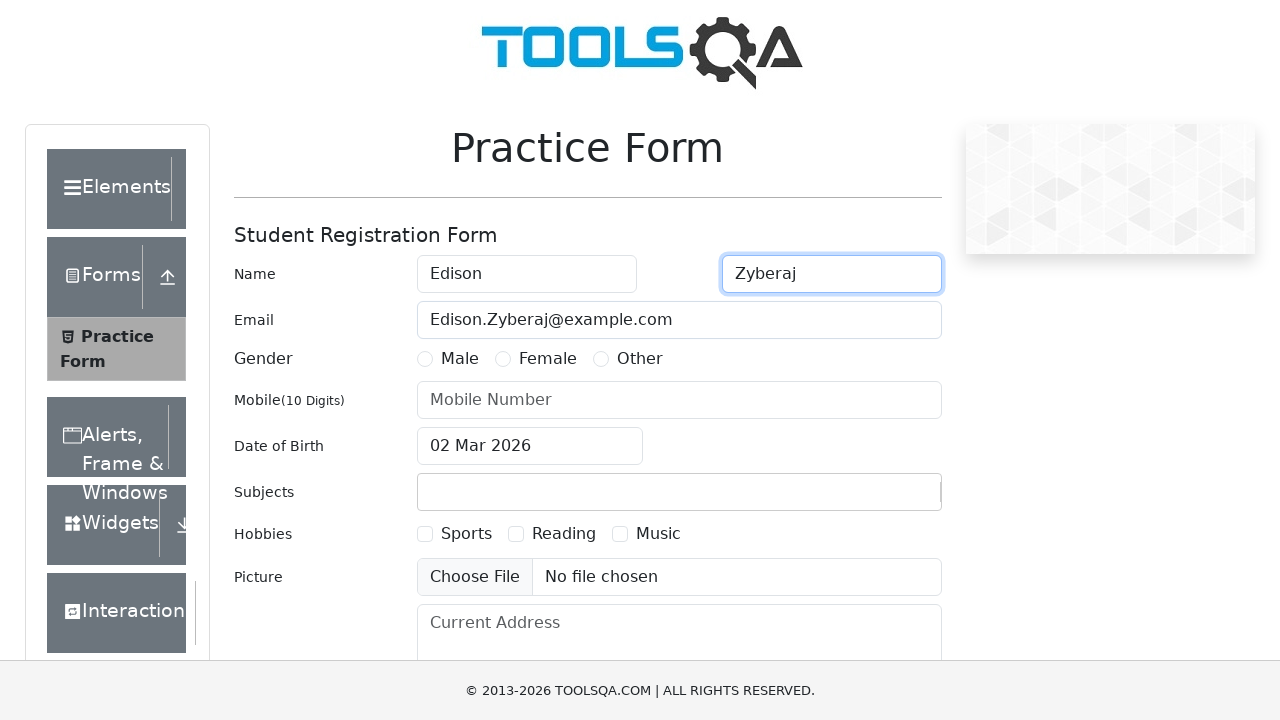

Selected Male gender radio button at (460, 359) on label[for='gender-radio-1']
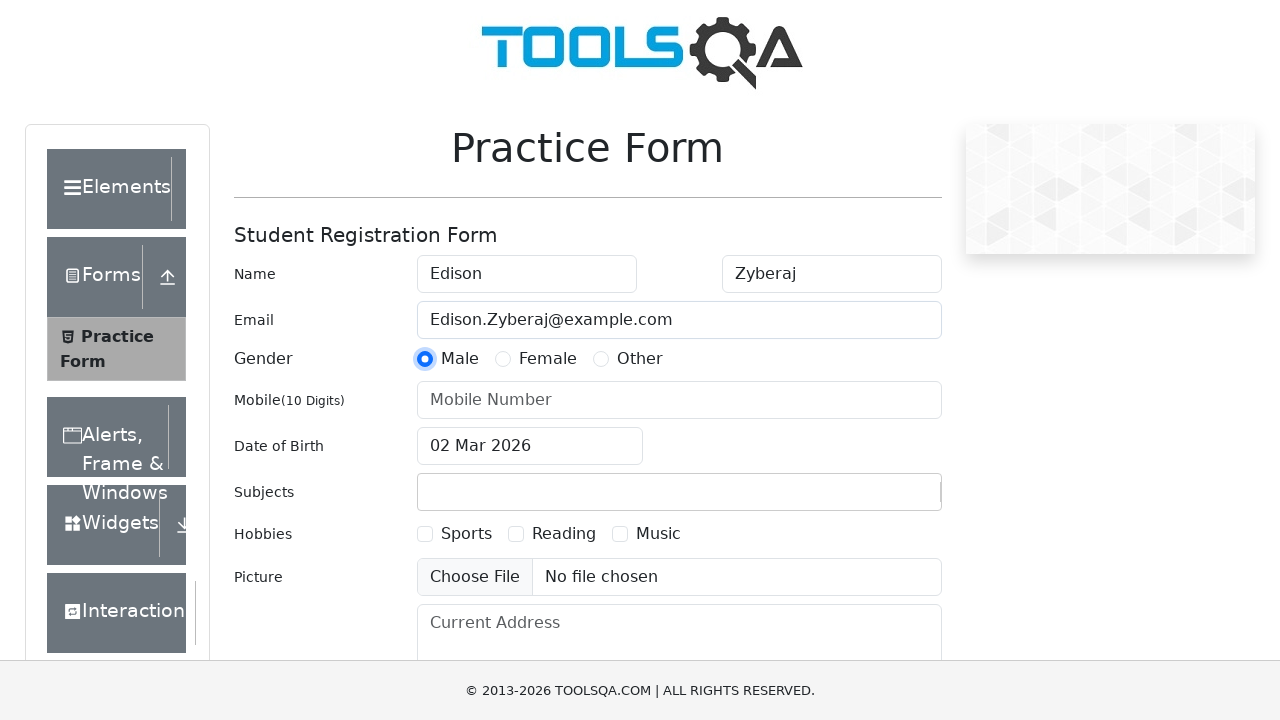

Filled mobile number field with '1234567890' on #userNumber
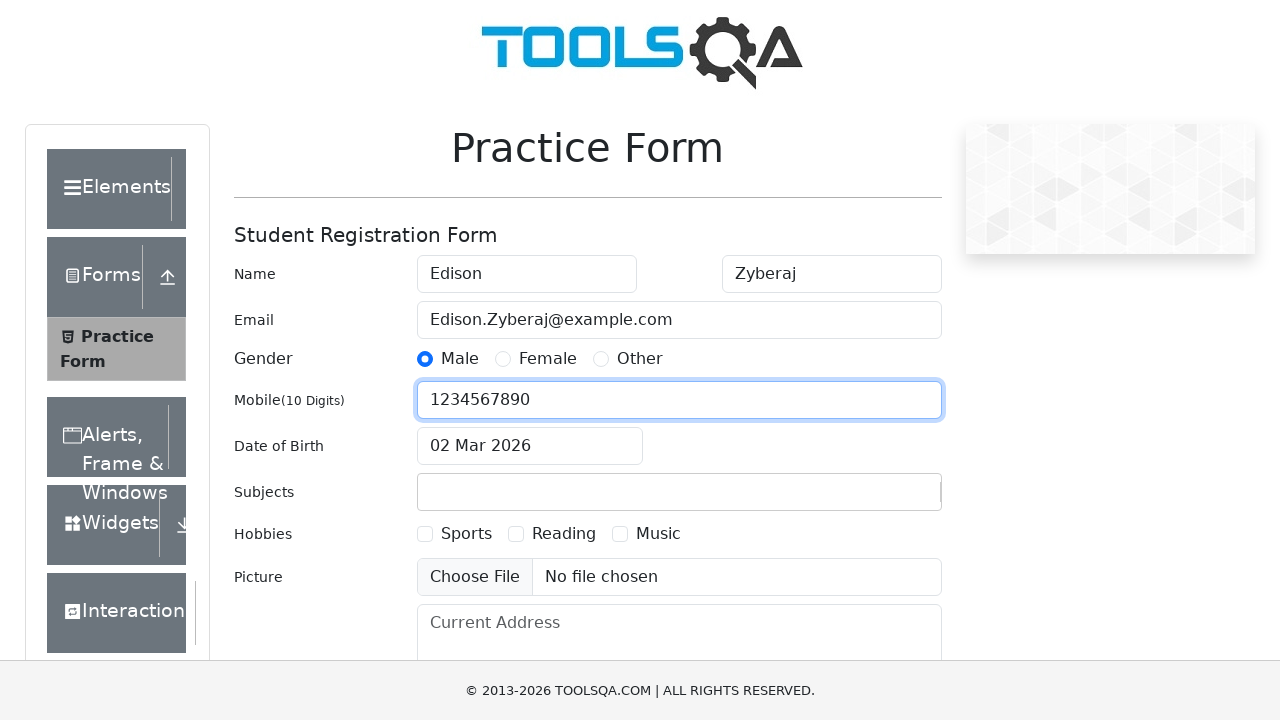

Clicked date of birth input field at (530, 446) on #dateOfBirthInput
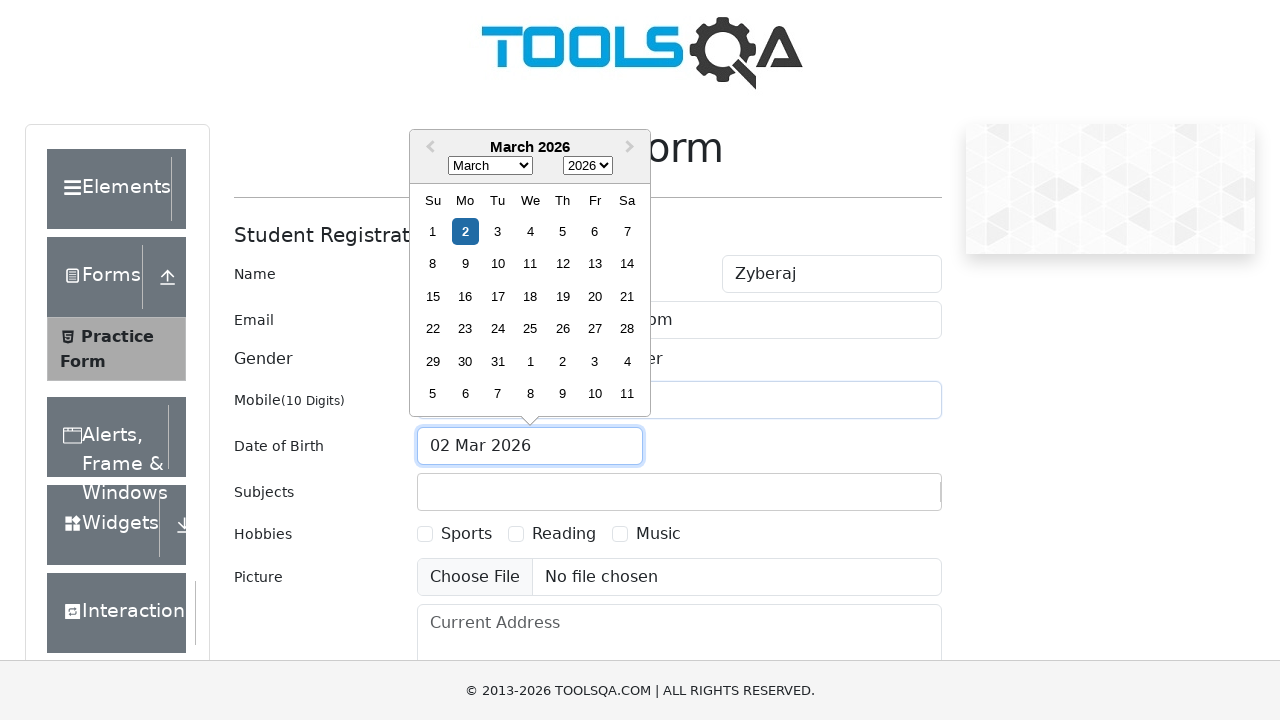

Selected April as the month on .react-datepicker__month-select
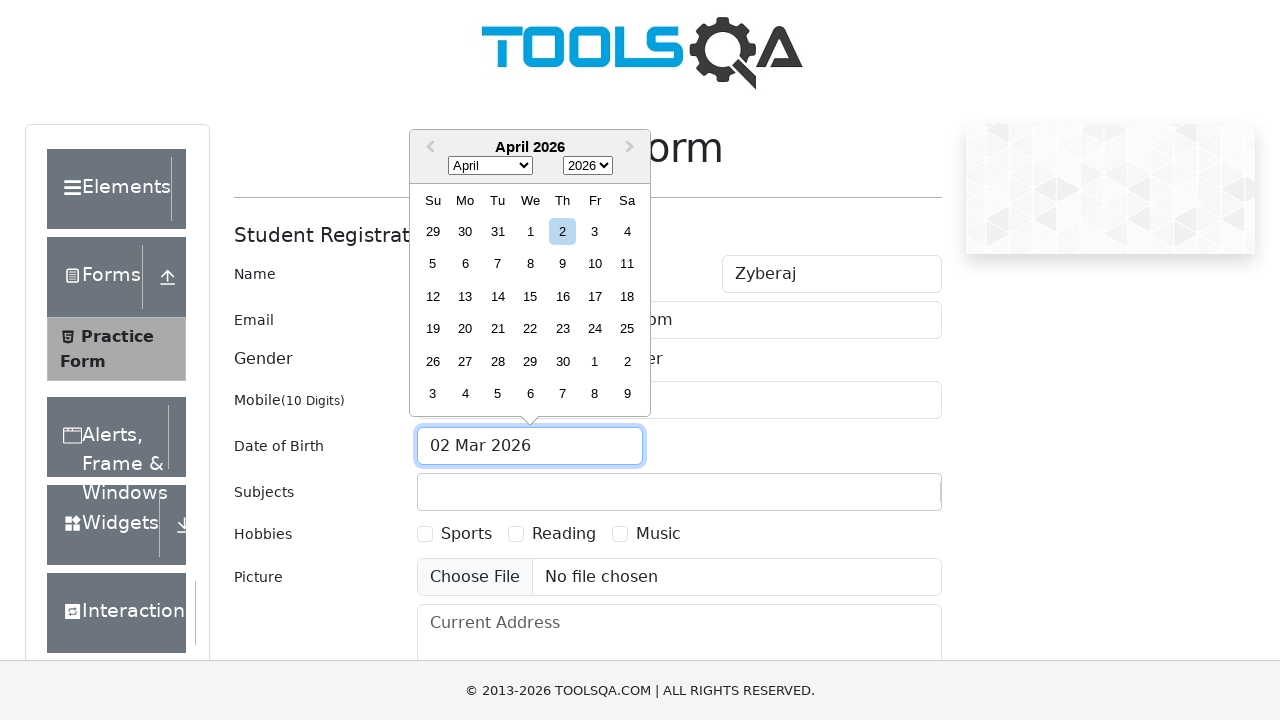

Selected 2025 as the year on .react-datepicker__year-select
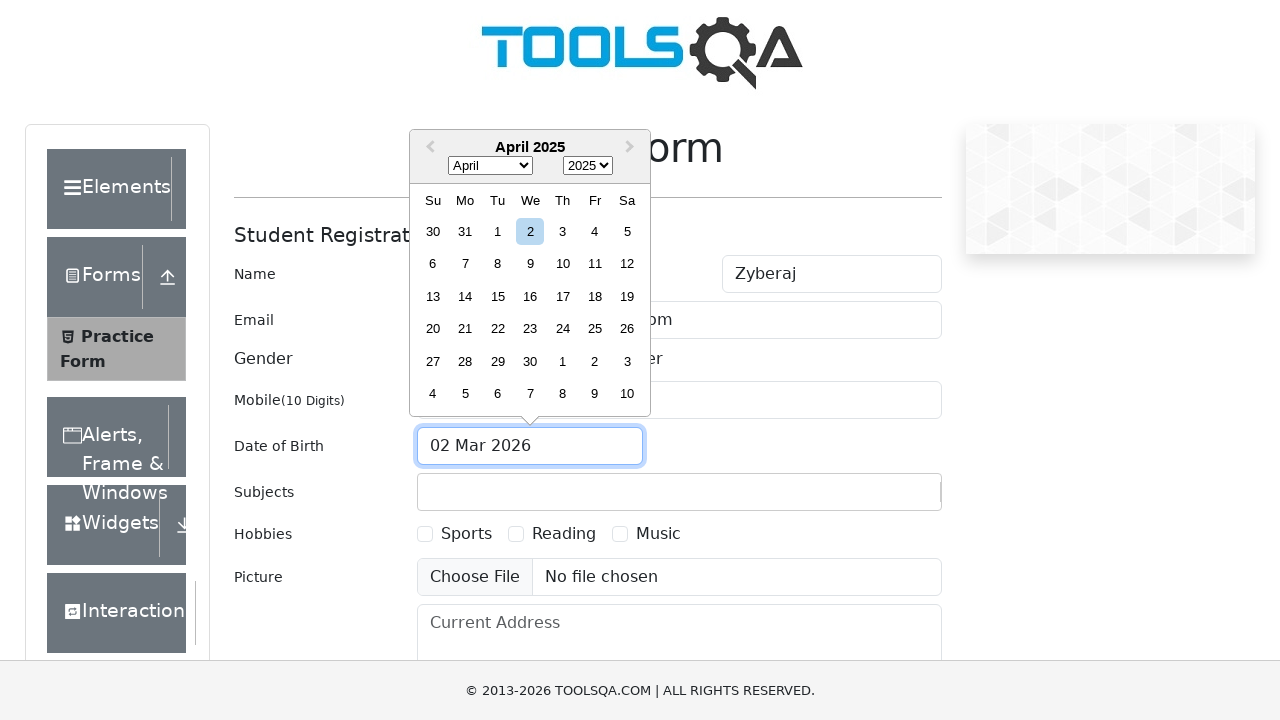

Selected day 30 from the date picker at (530, 361) on .react-datepicker__day--030:not(.react-datepicker__day--outside-month)
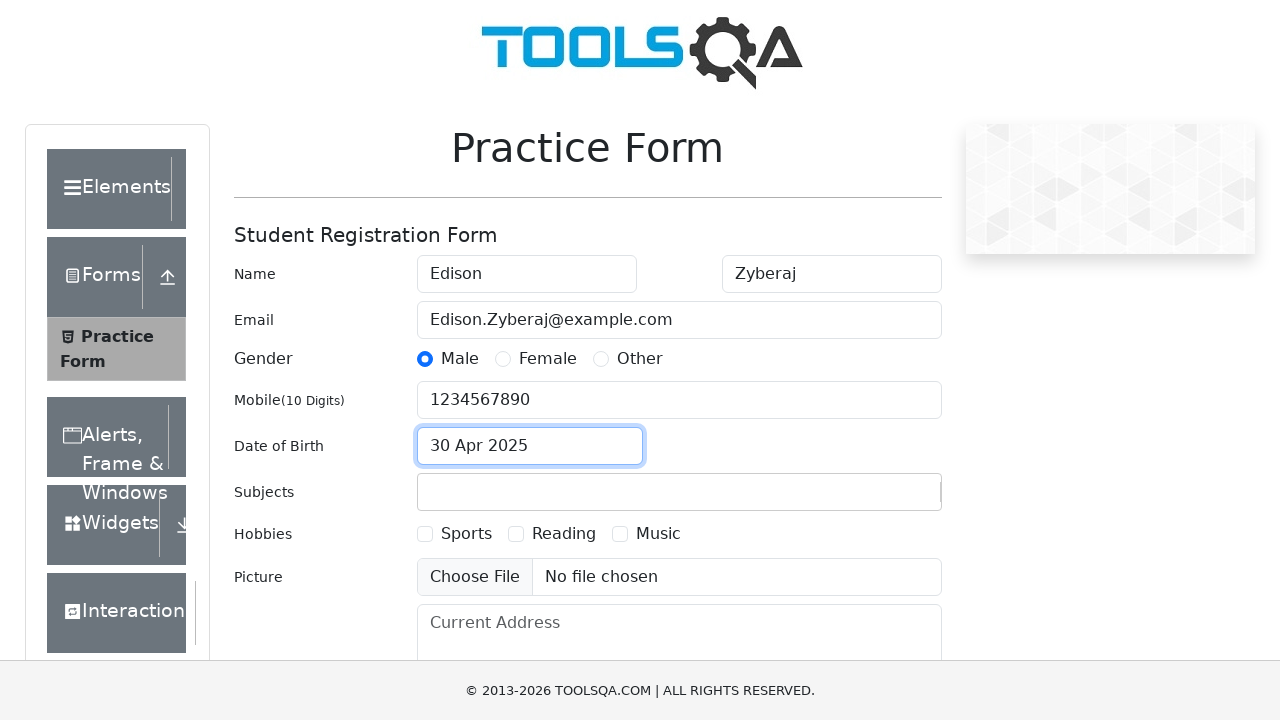

Filled subjects input field with 'Computer Science' on #subjectsInput
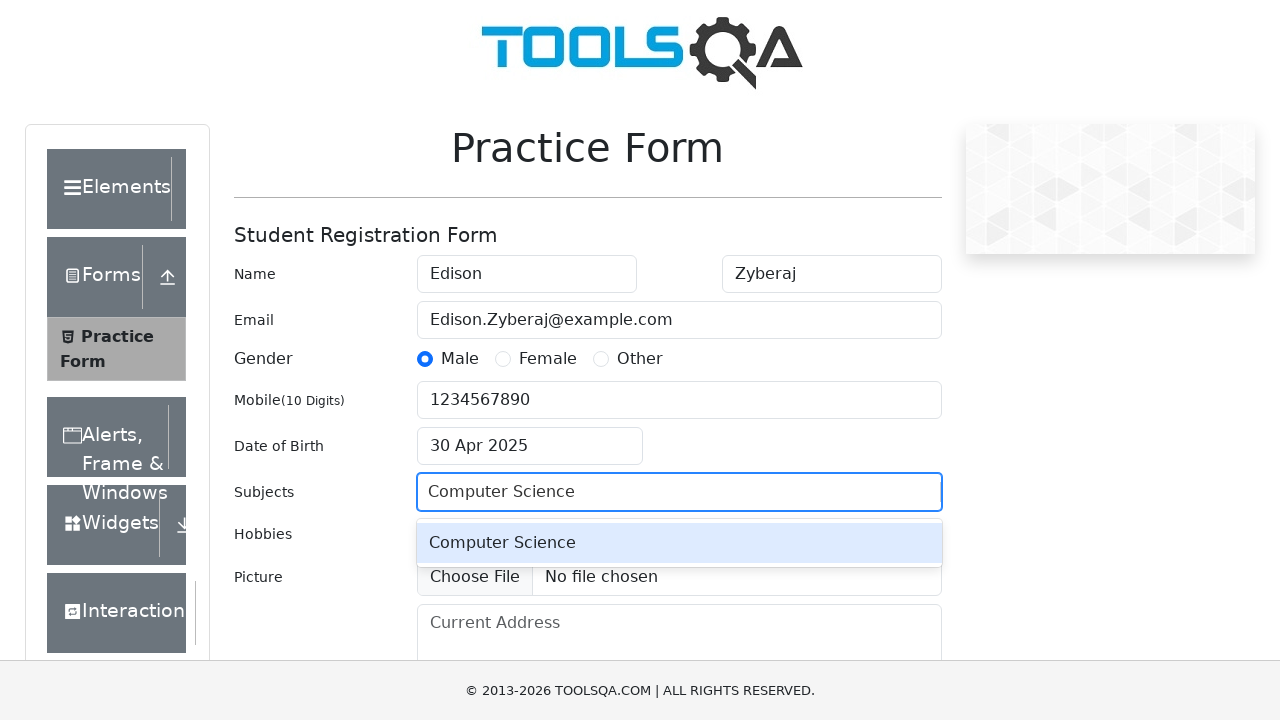

Pressed Enter to confirm subject selection on #subjectsInput
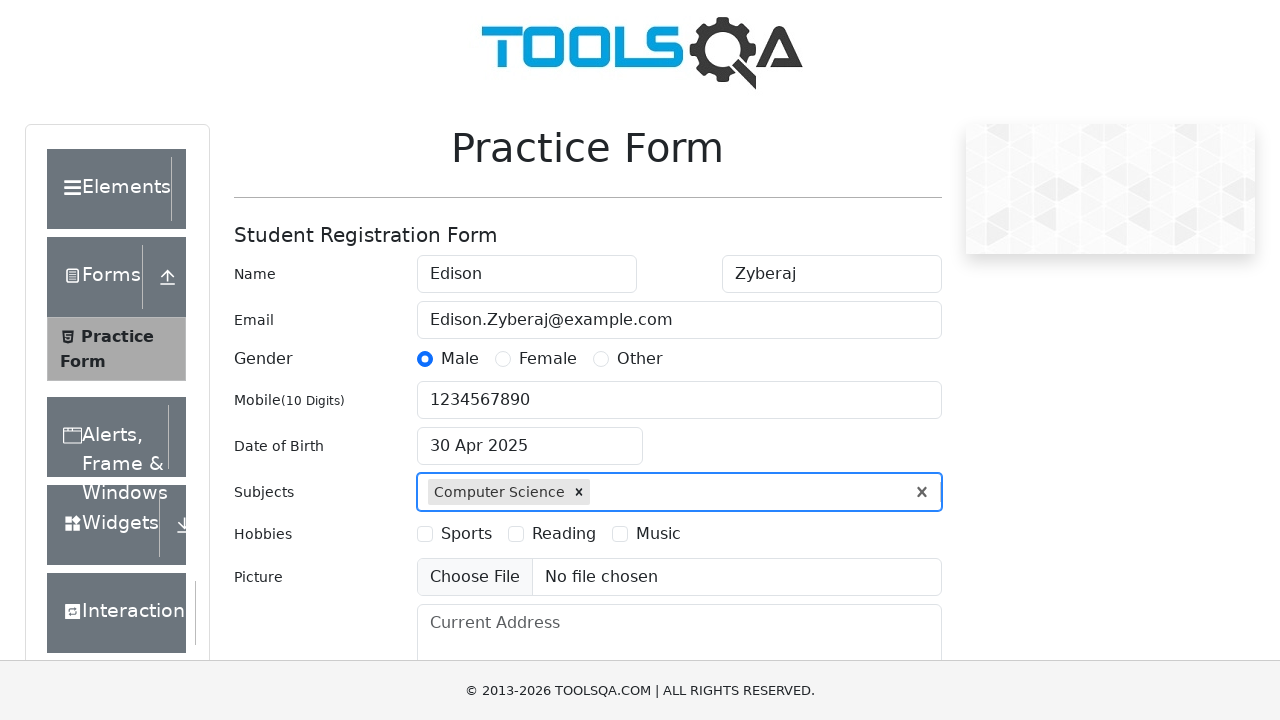

Selected Sports hobby checkbox at (466, 534) on label[for='hobbies-checkbox-1']
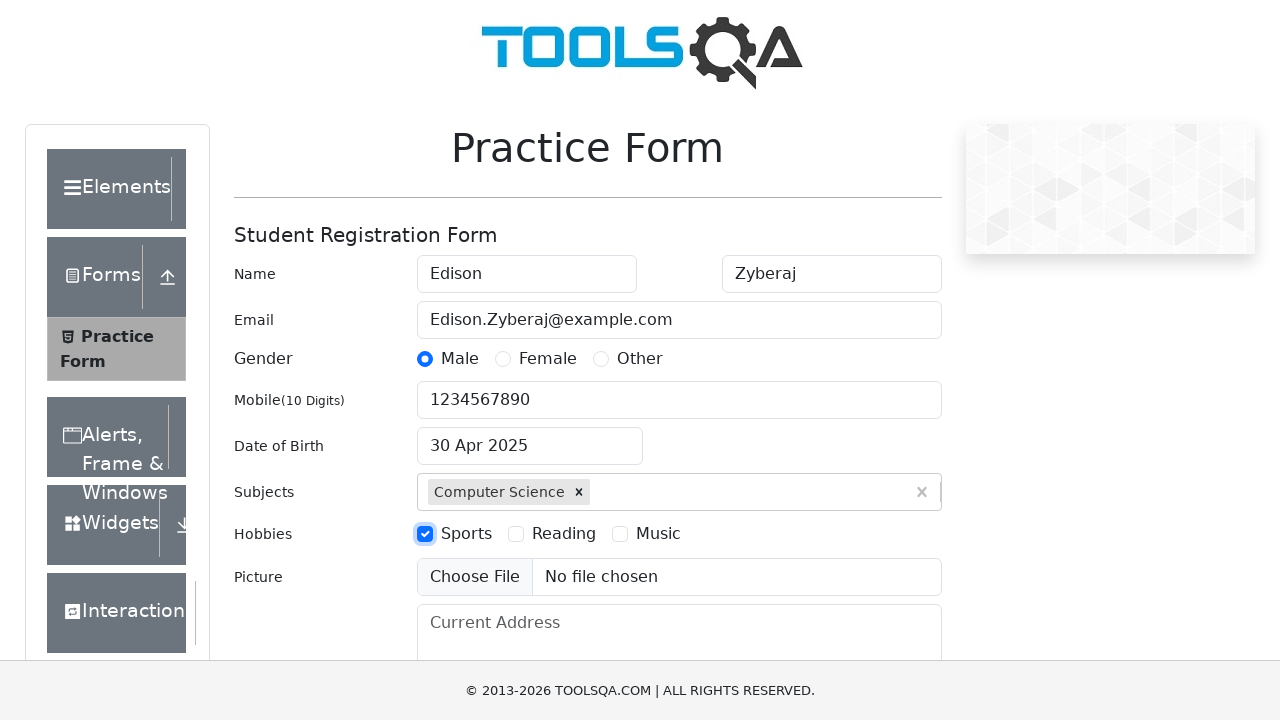

Selected Reading hobby checkbox at (564, 534) on label[for='hobbies-checkbox-2']
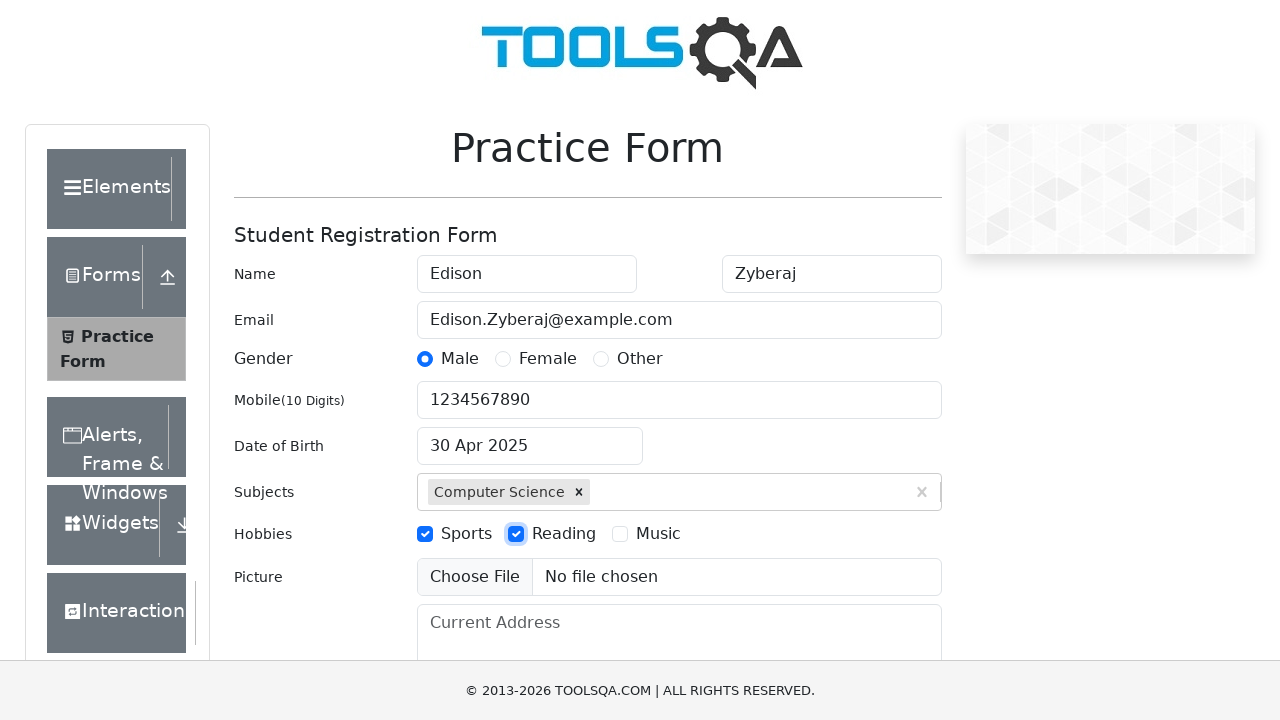

Filled current address field with '123 Test Street, Test City' on #currentAddress
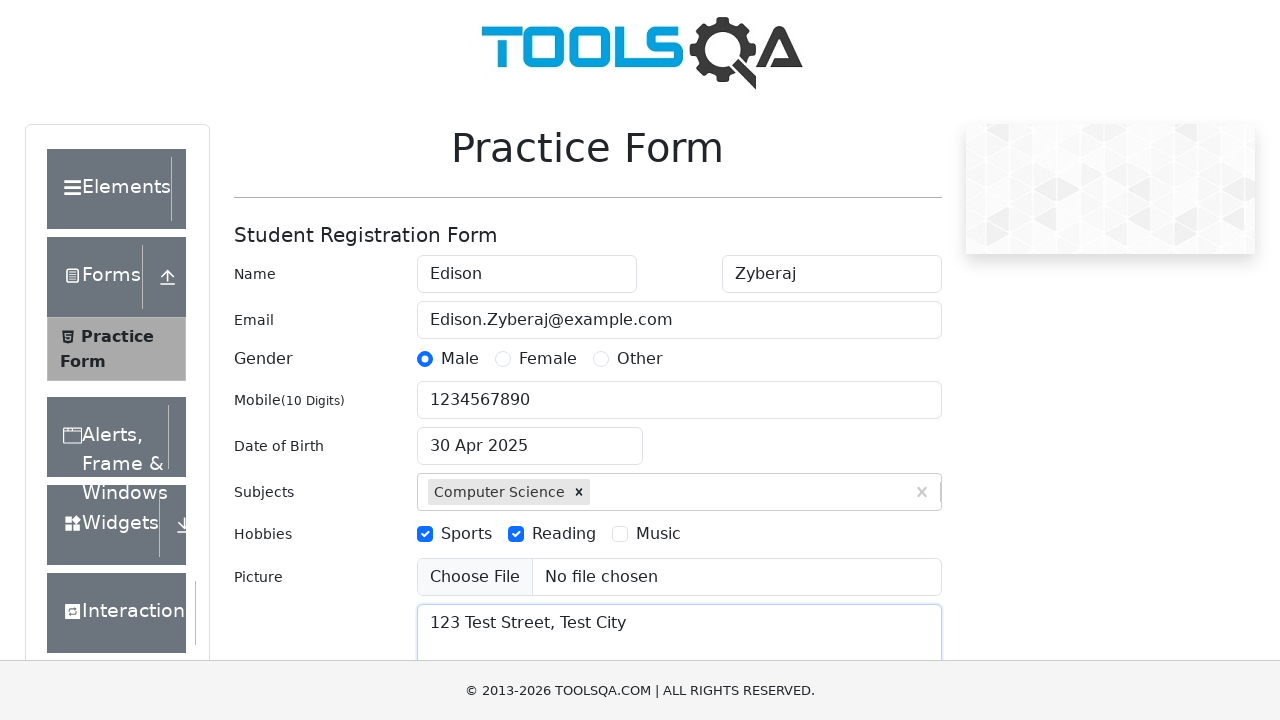

Clicked state dropdown at (527, 437) on #state
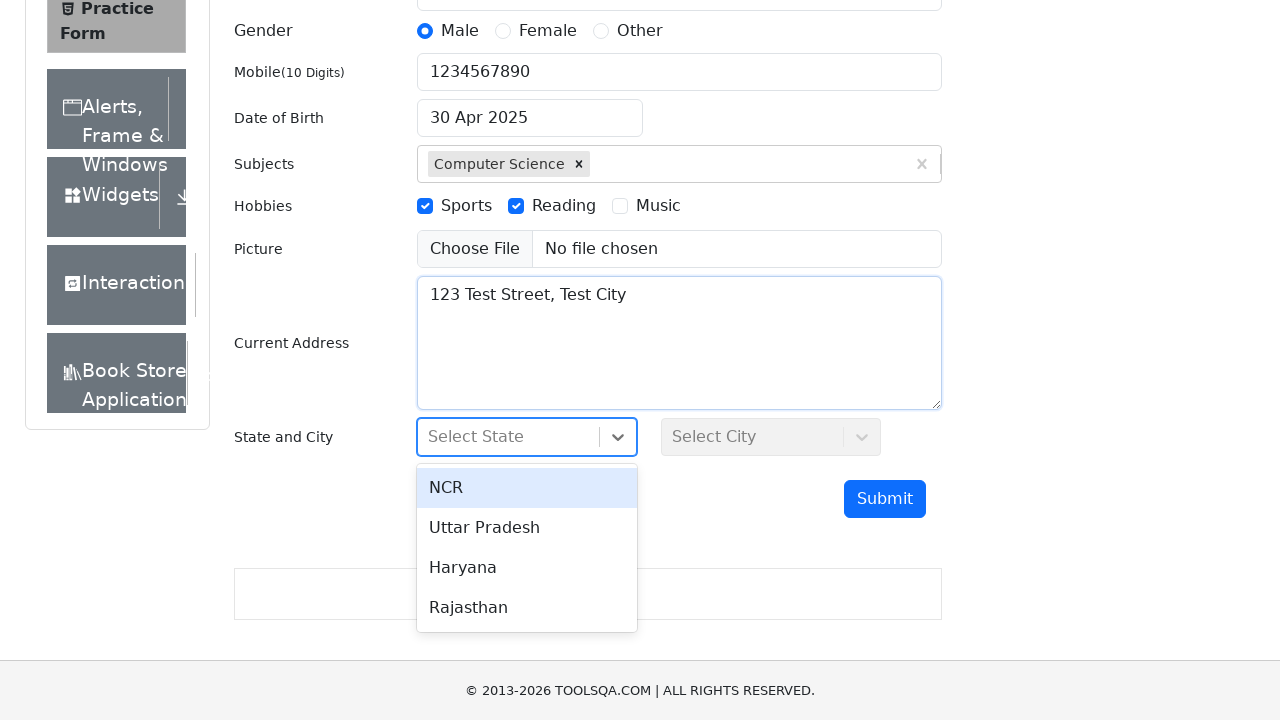

Selected Uttar Pradesh from state dropdown at (527, 528) on text=Uttar Pradesh
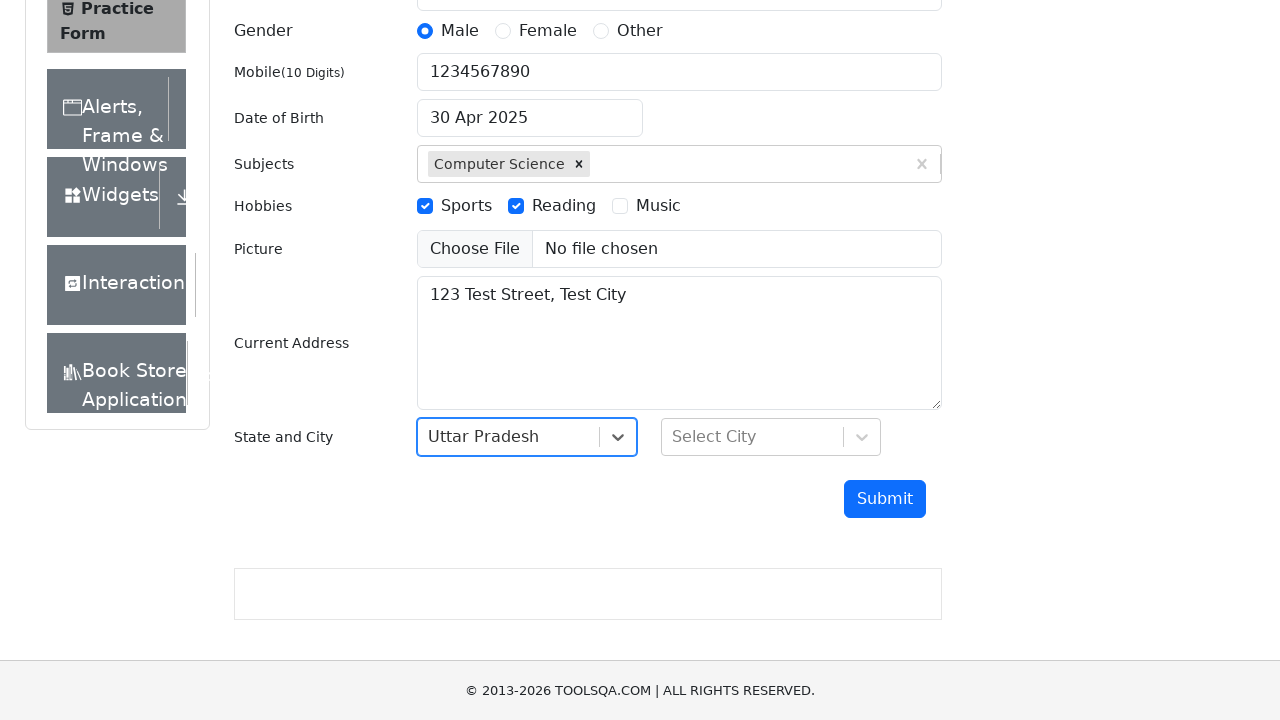

Clicked city dropdown at (771, 437) on #city
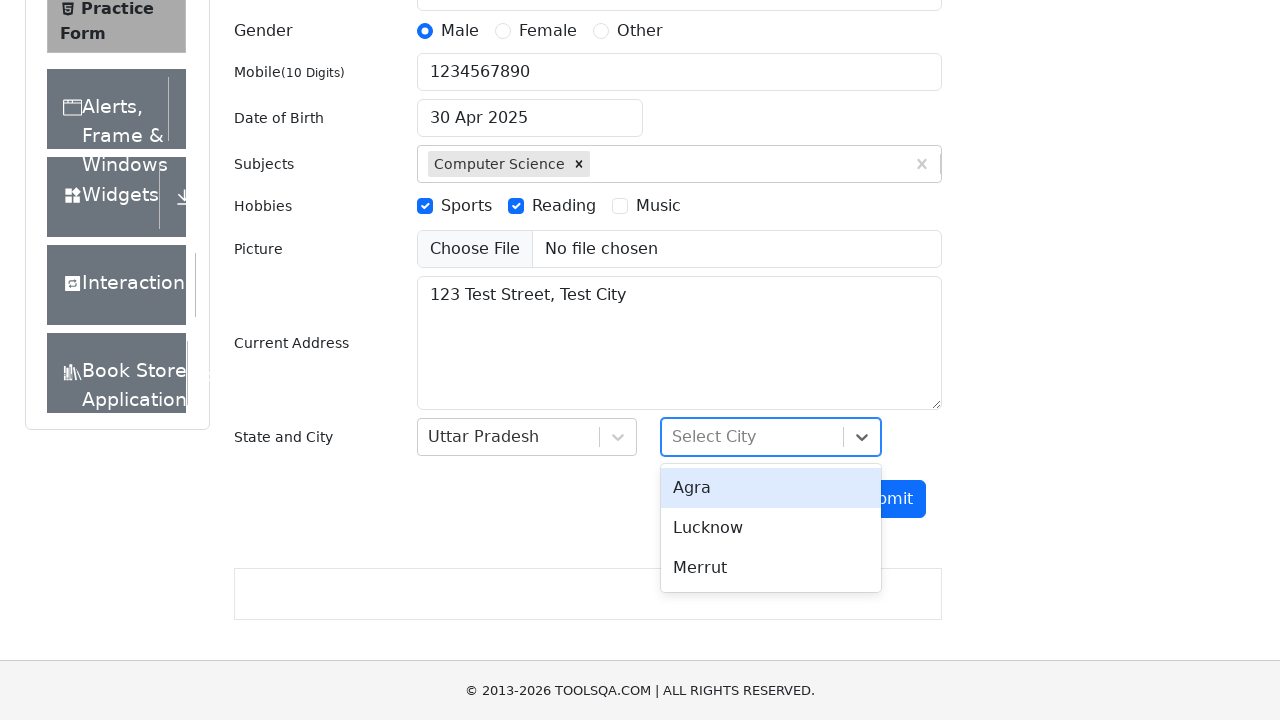

Selected Lucknow from city dropdown at (771, 528) on text=Lucknow
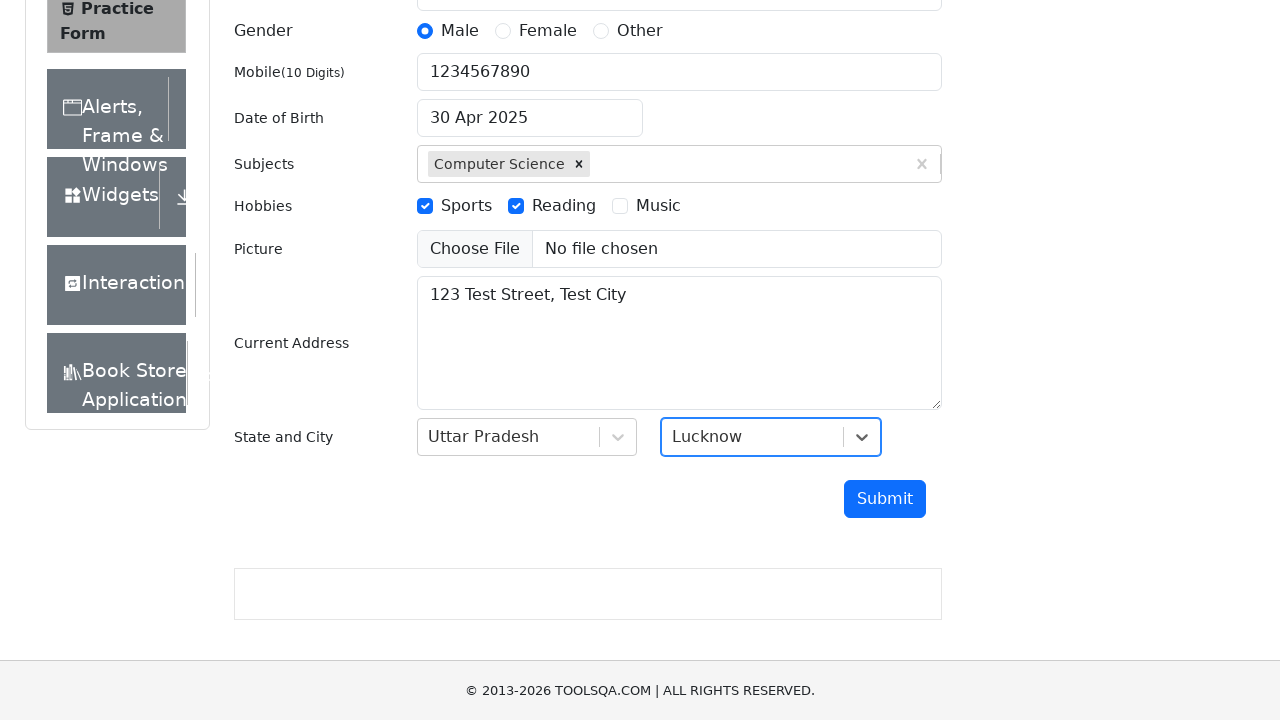

Clicked submit button to submit the registration form at (885, 499) on #submit
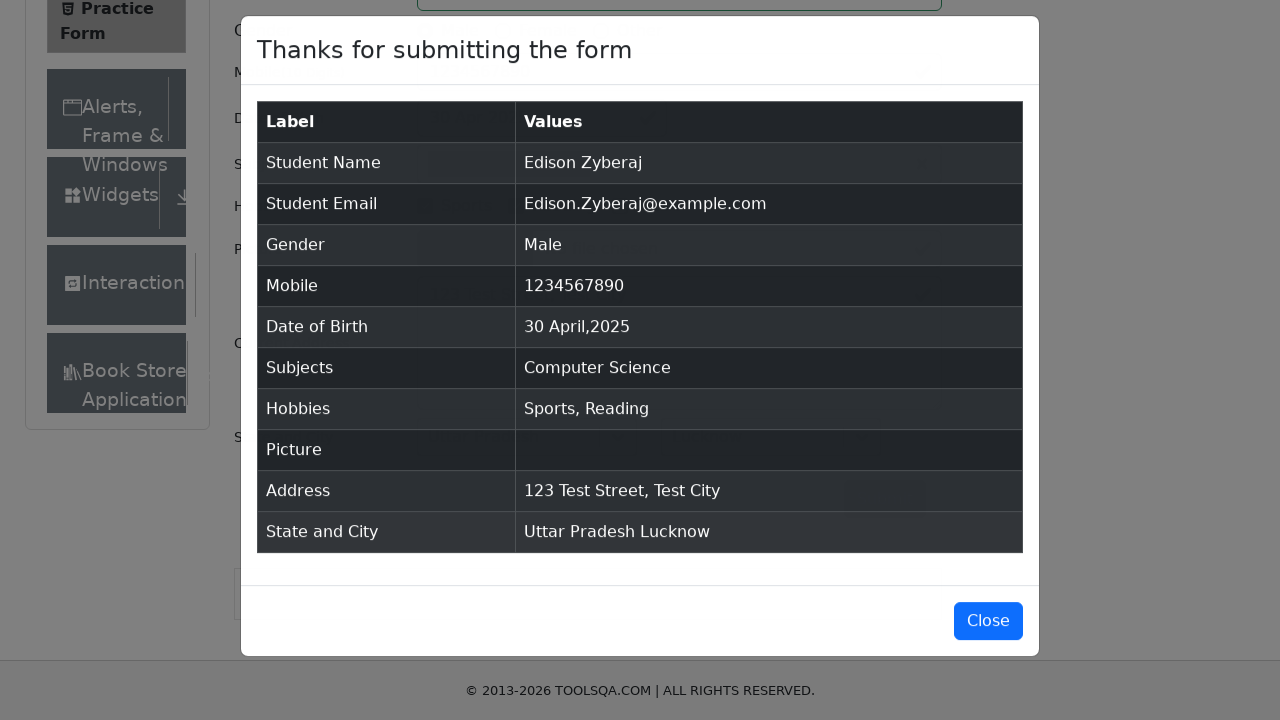

Form submission confirmation modal appeared
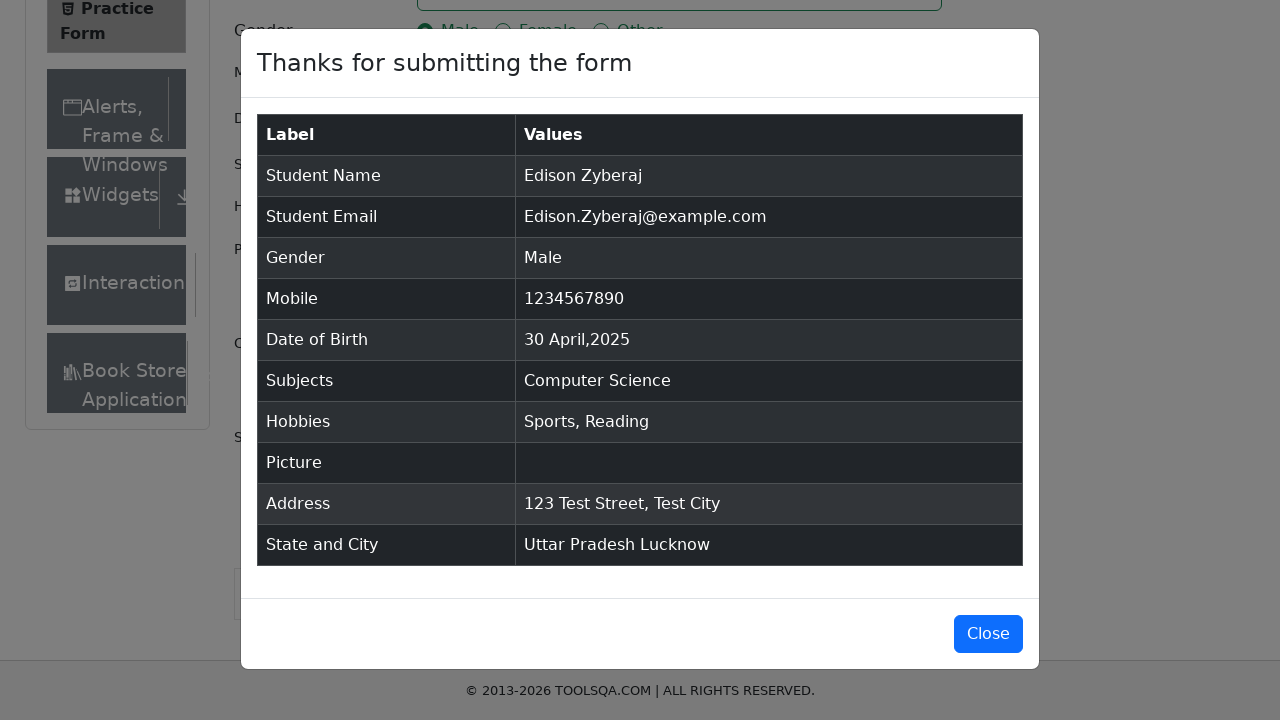

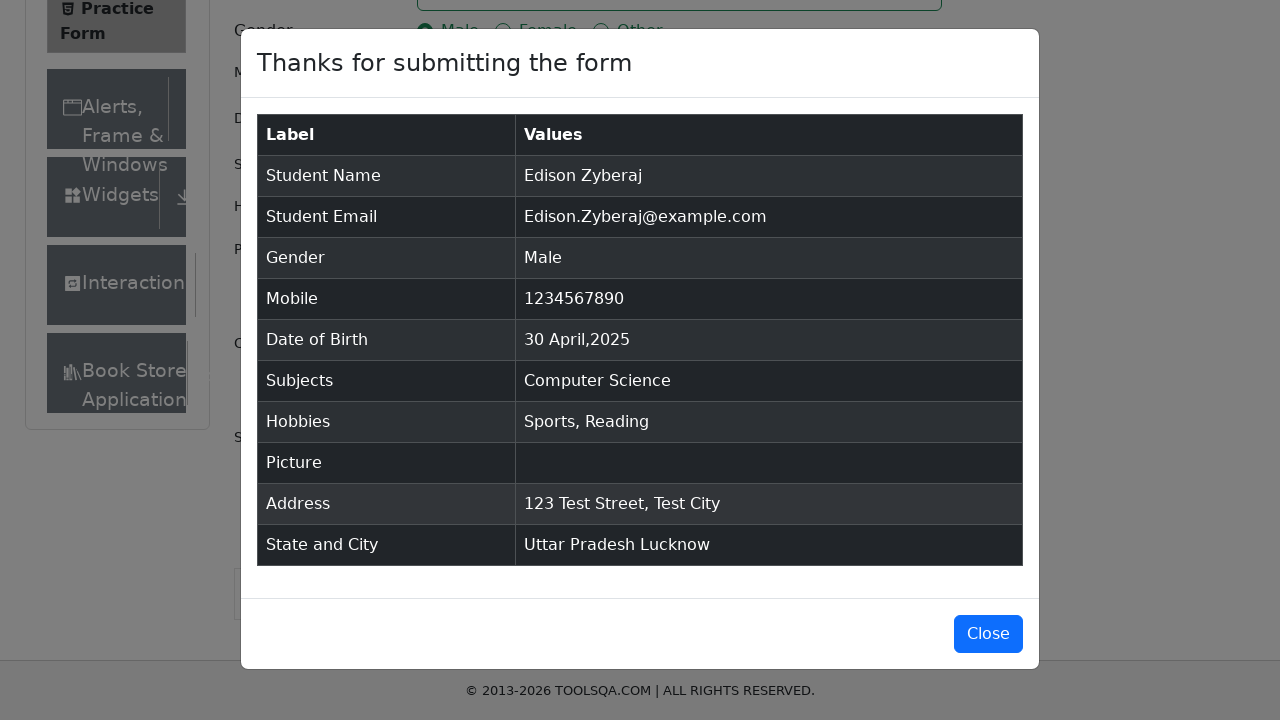